Tests drag and drop functionality by dragging column A to column B multiple times

Starting URL: http://the-internet.herokuapp.com/

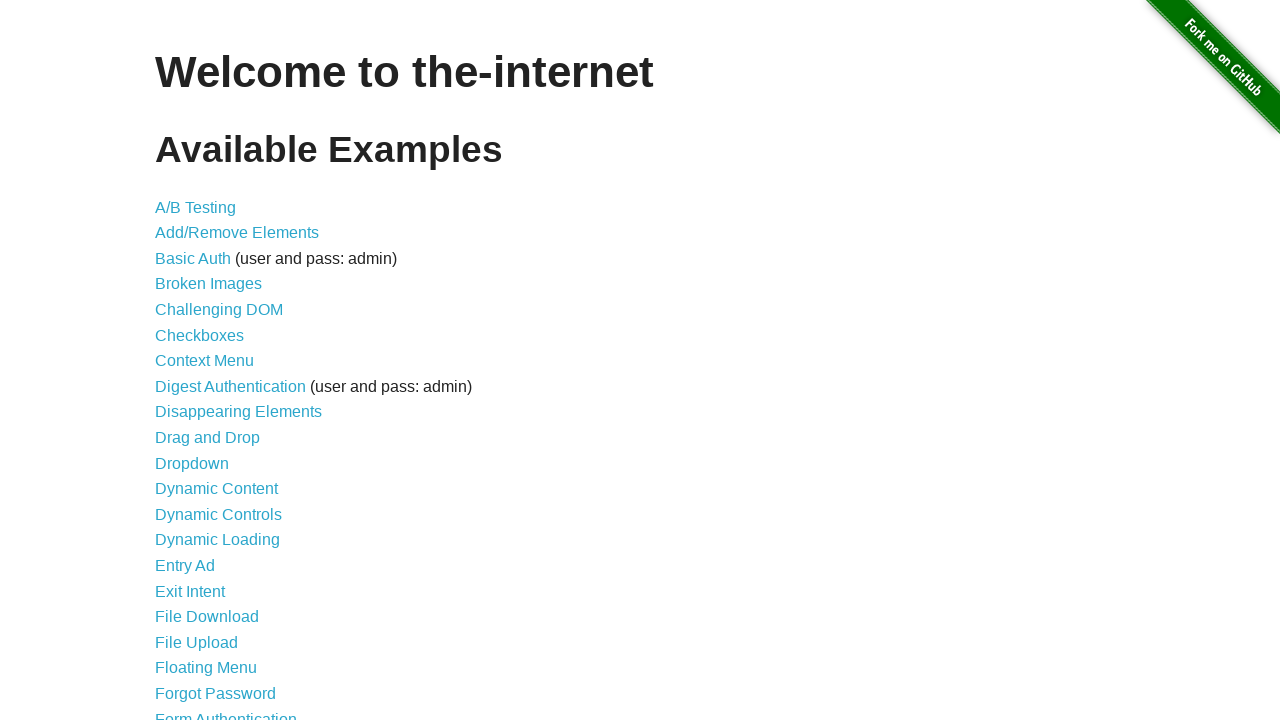

Clicked on Drag and Drop menu item at (208, 438) on xpath=//div[@id='content']/ul/li[10]/a
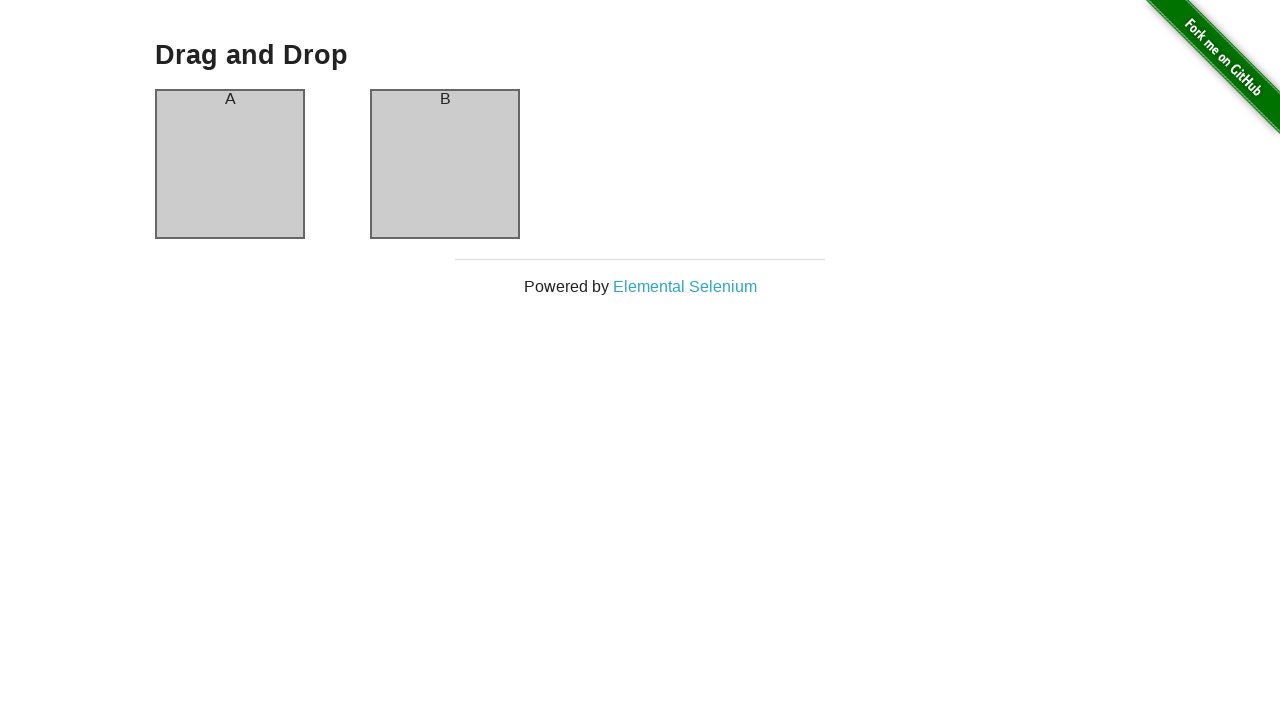

Dragged column A to column B (iteration 1) at (445, 164)
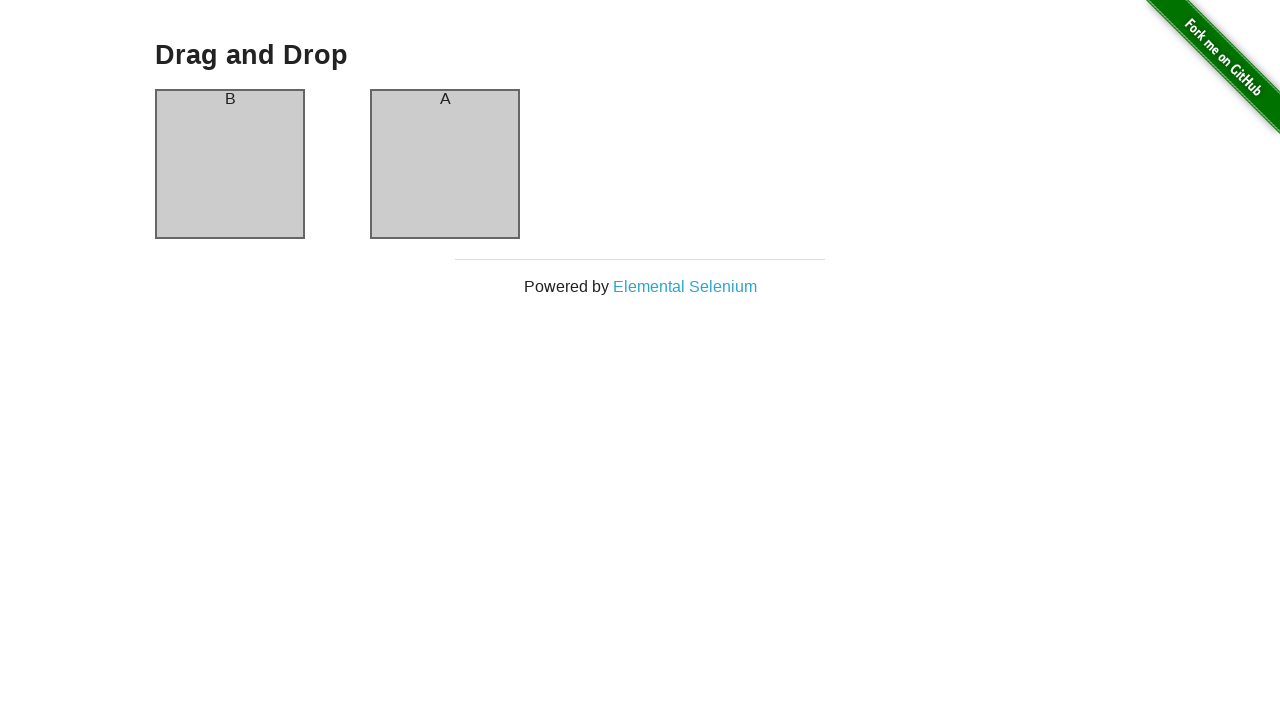

Dragged column A to column B (iteration 2) at (445, 164)
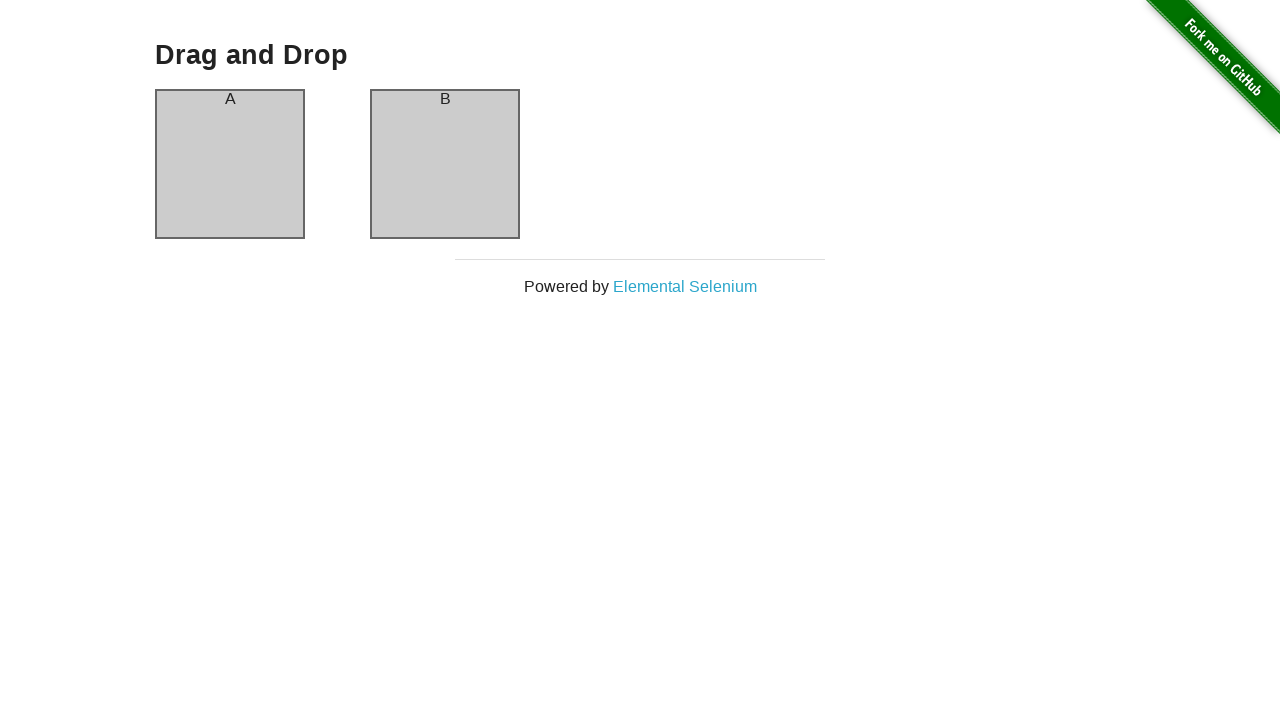

Dragged column A to column B (iteration 3) at (445, 164)
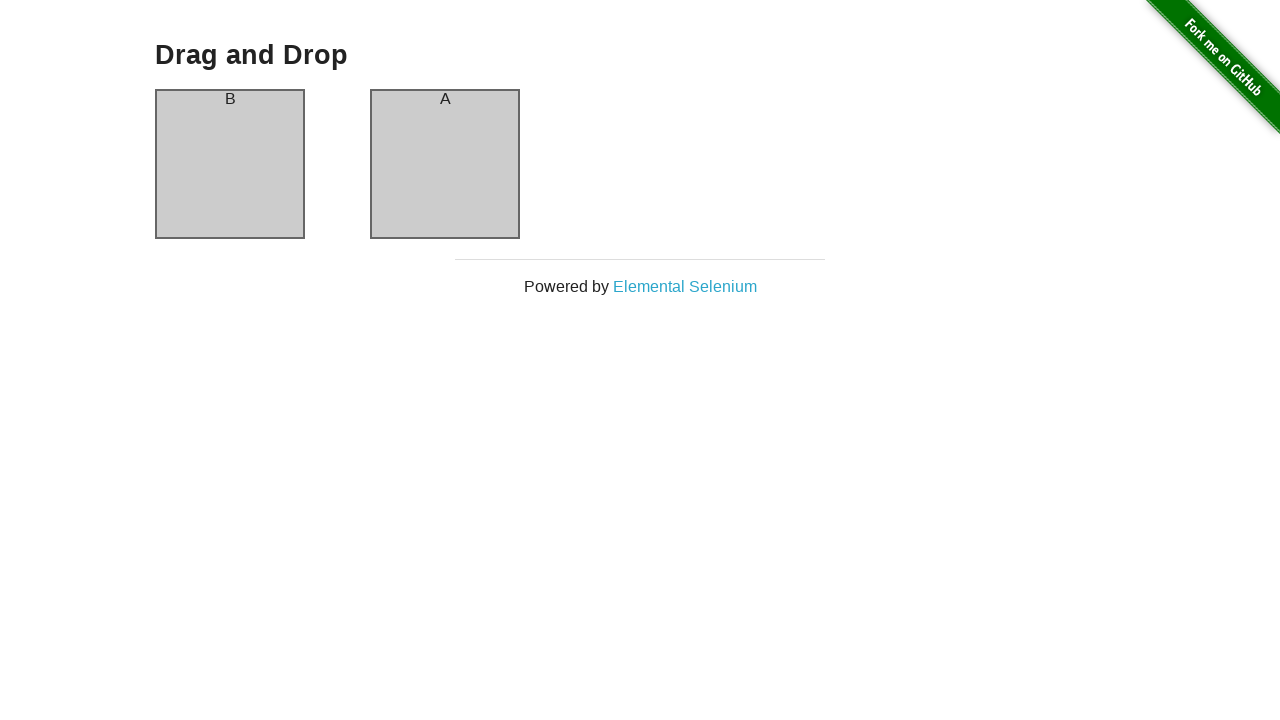

Dragged column A to column B (iteration 4) at (445, 164)
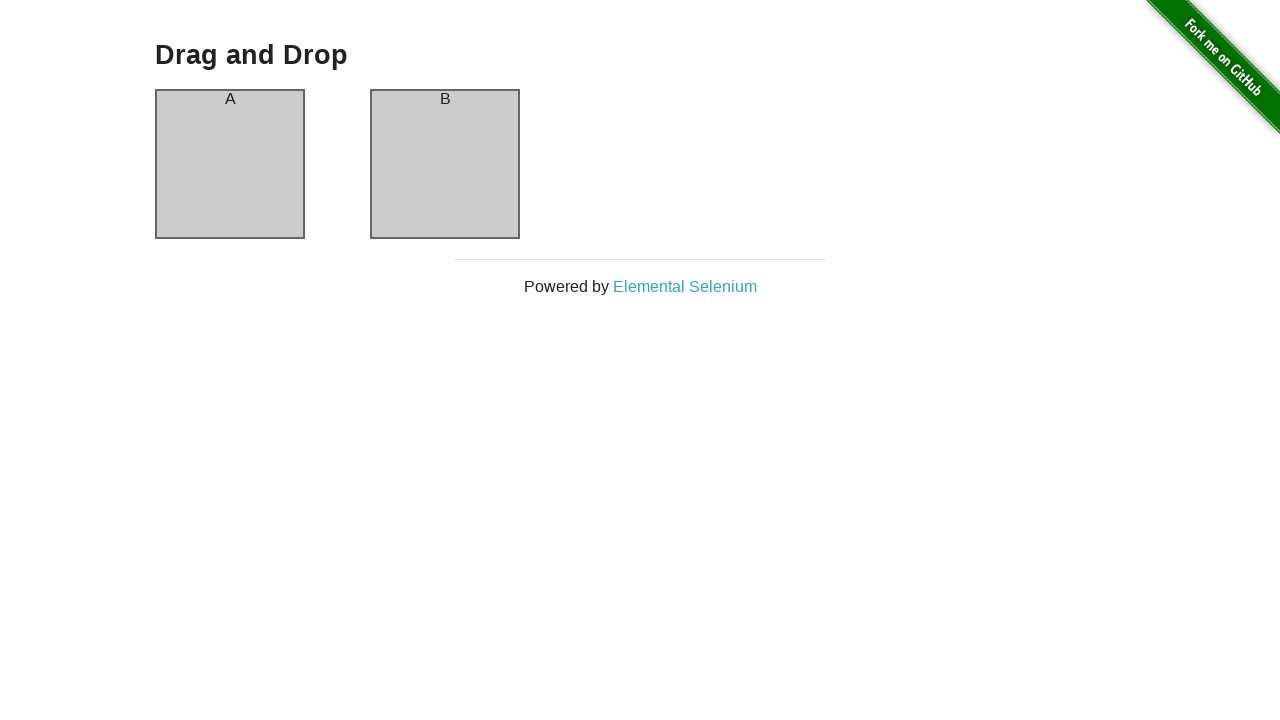

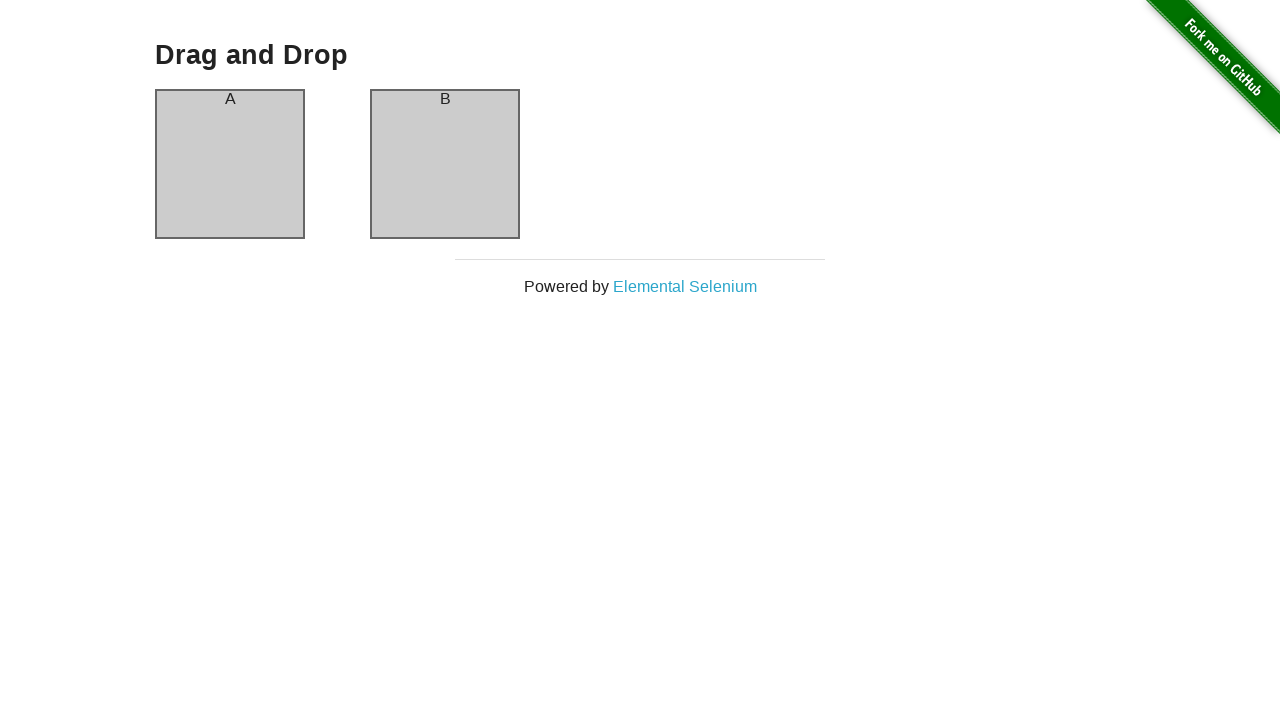